Clicks the "Get Started" button on the DS Portal homepage

Starting URL: https://dsportalapp.herokuapp.com

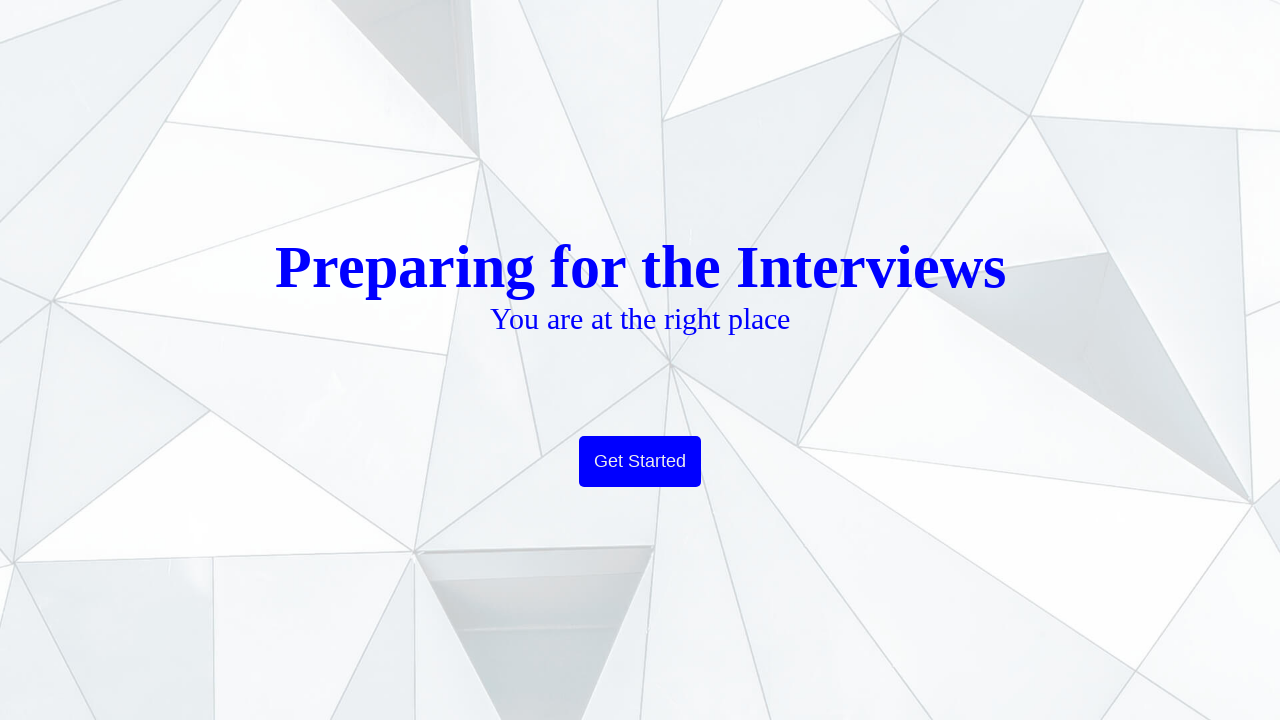

Navigated to DS Portal homepage
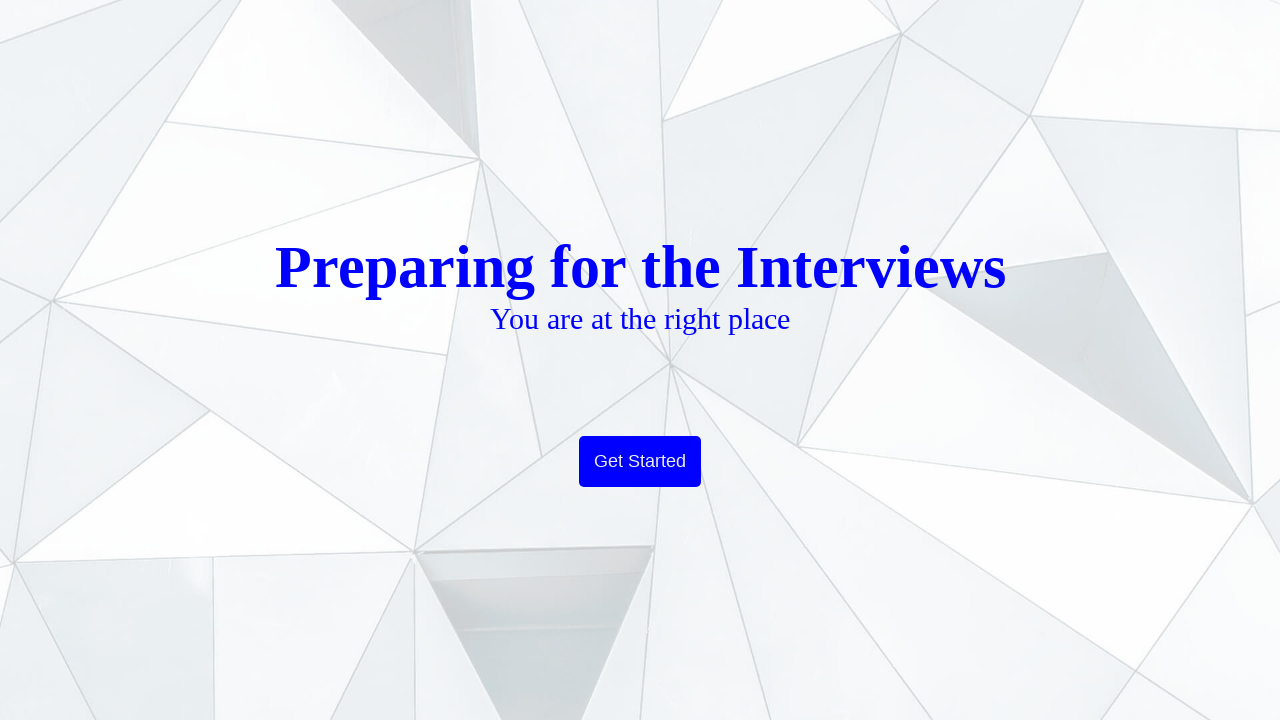

Clicked the 'Get Started' button at (640, 462) on xpath=//button[contains(text(),'Get Started')]
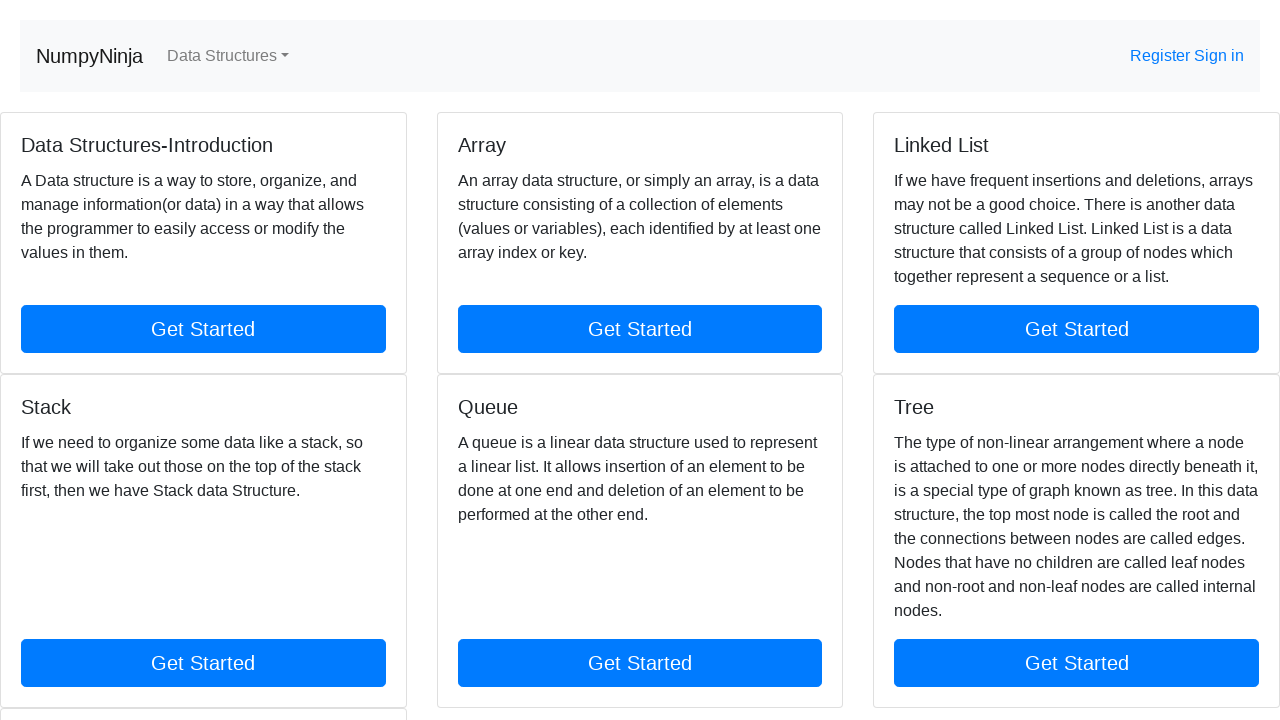

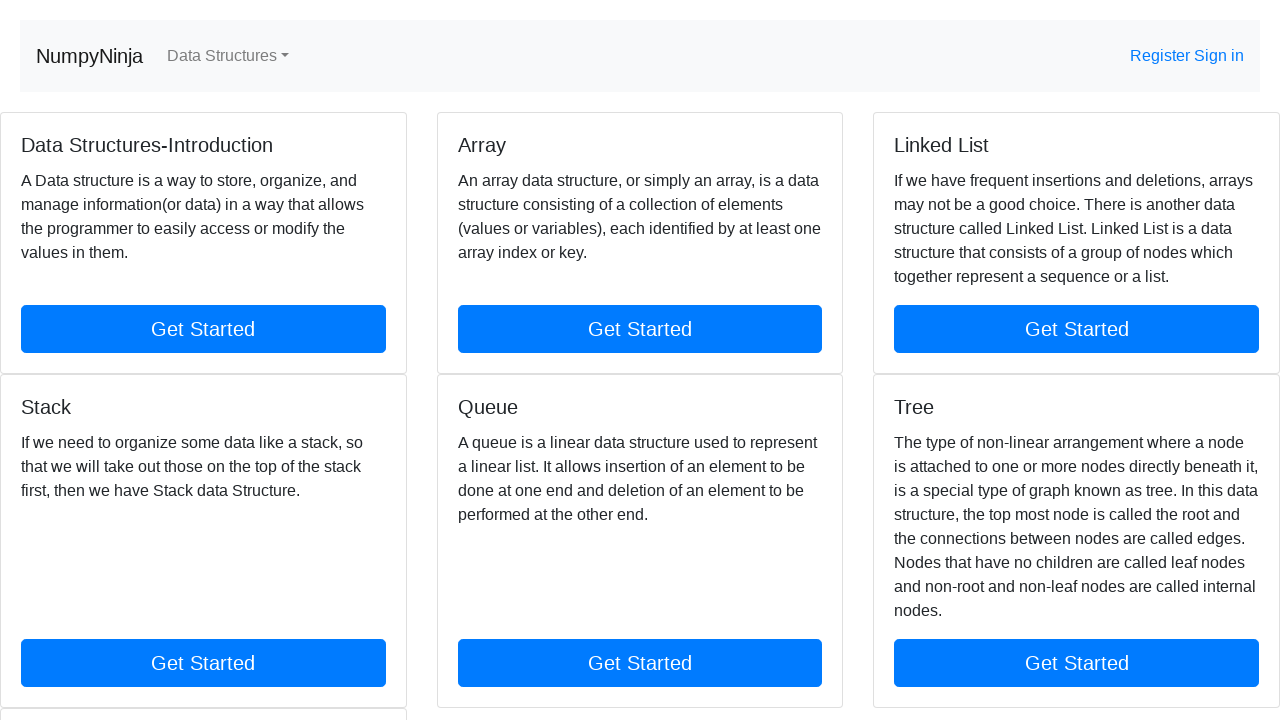